Navigates to NCERT books page and clicks on the link for Class 12 Maths books

Starting URL: https://byjus.com/ncert-books/#ncert-books-class-12

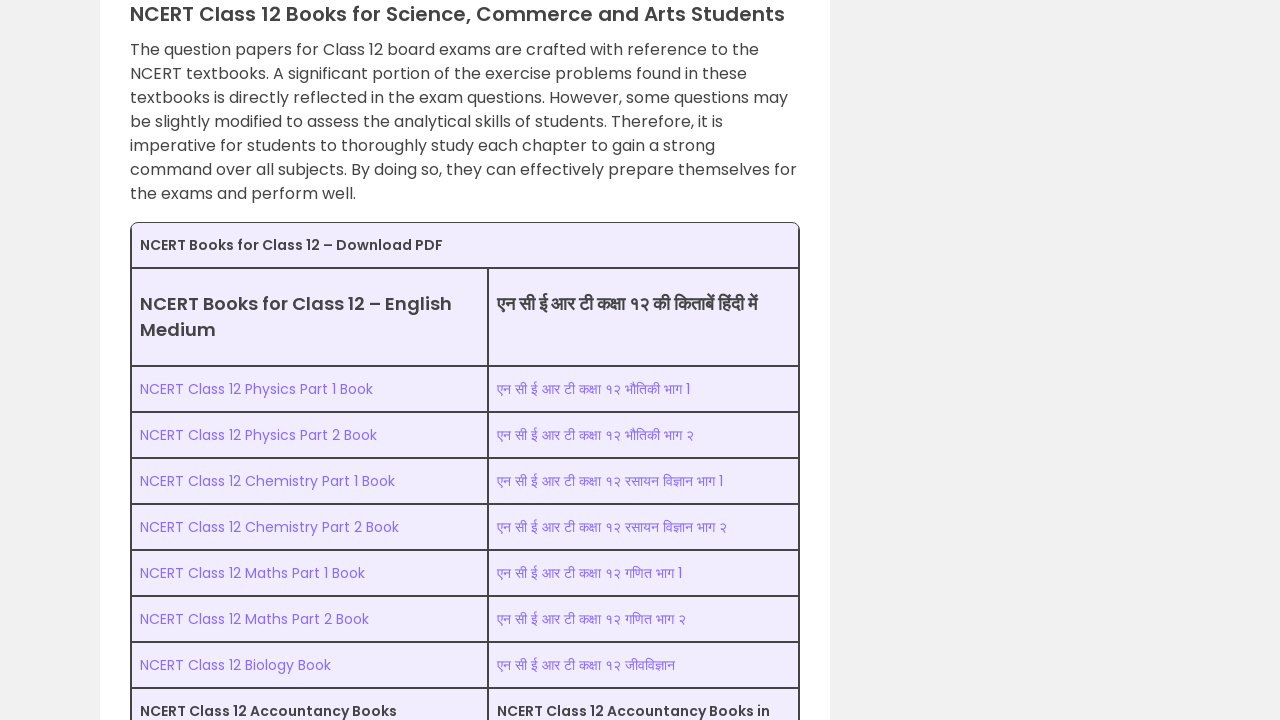

NCERT books table loaded
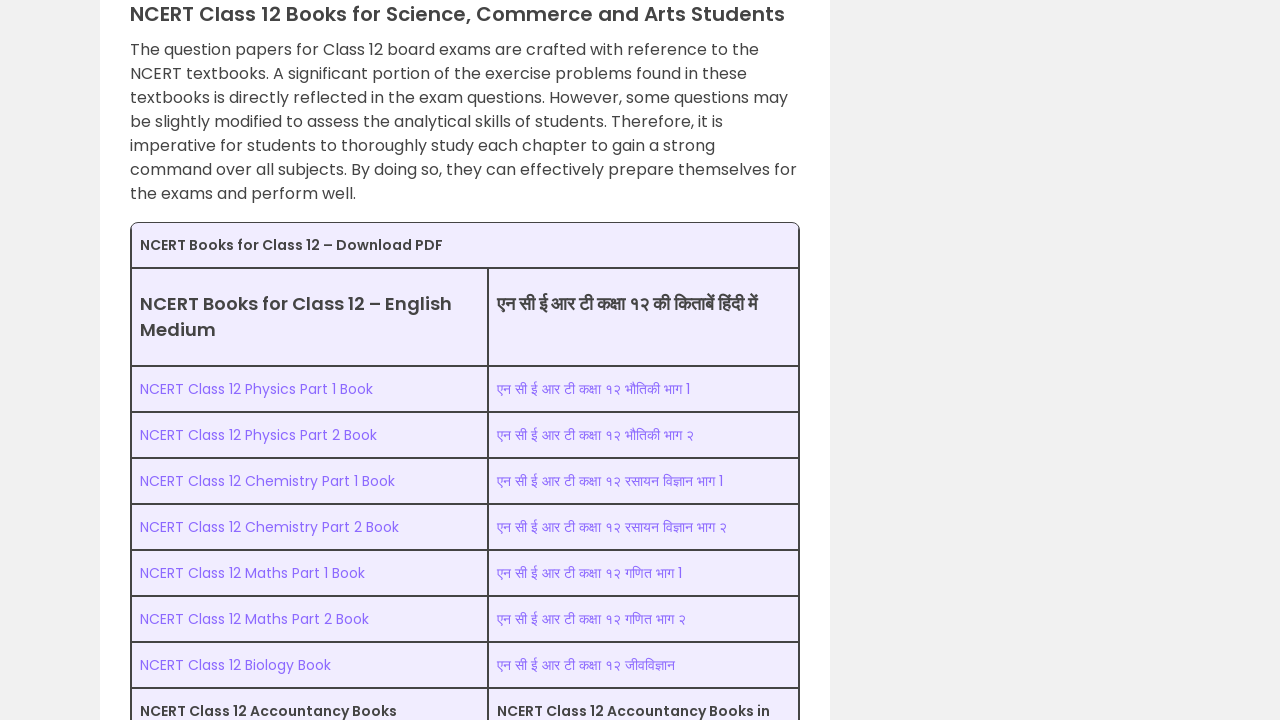

Clicked on NCERT Books for Class 12 Maths link at (248, 360) on .table.table-bordered tbody >> text=NCERT Books for Class 12 Maths
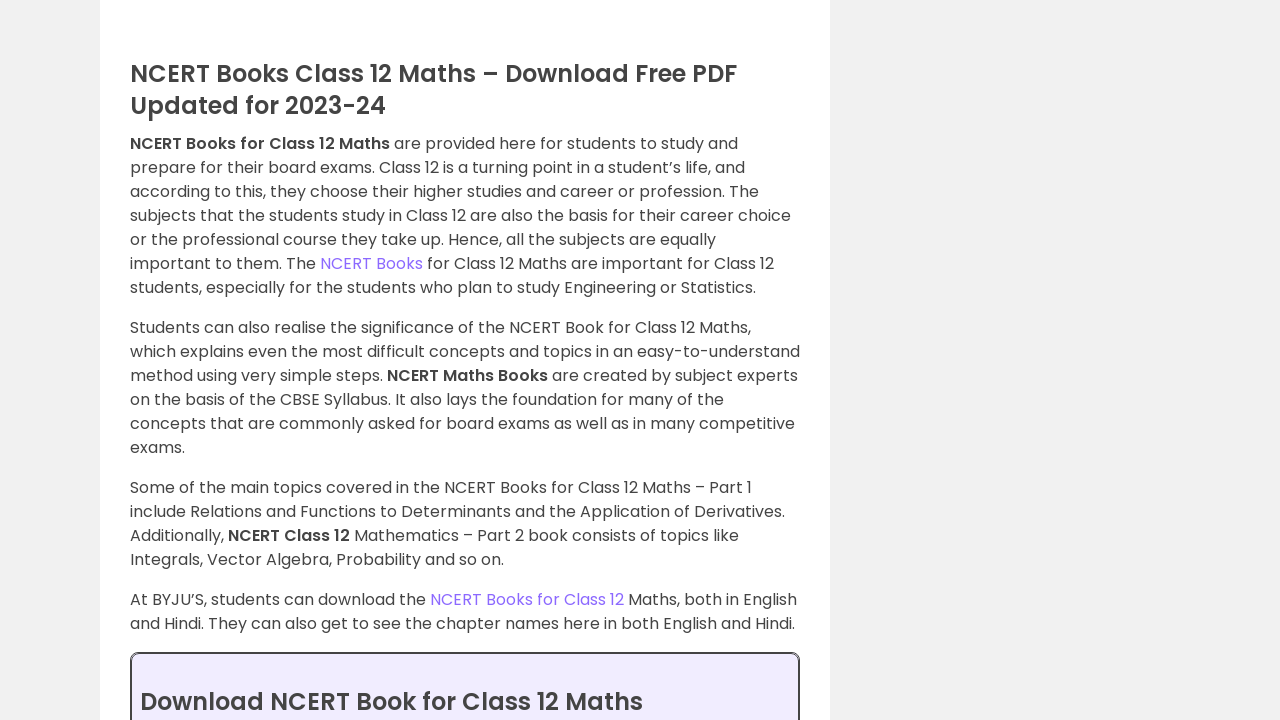

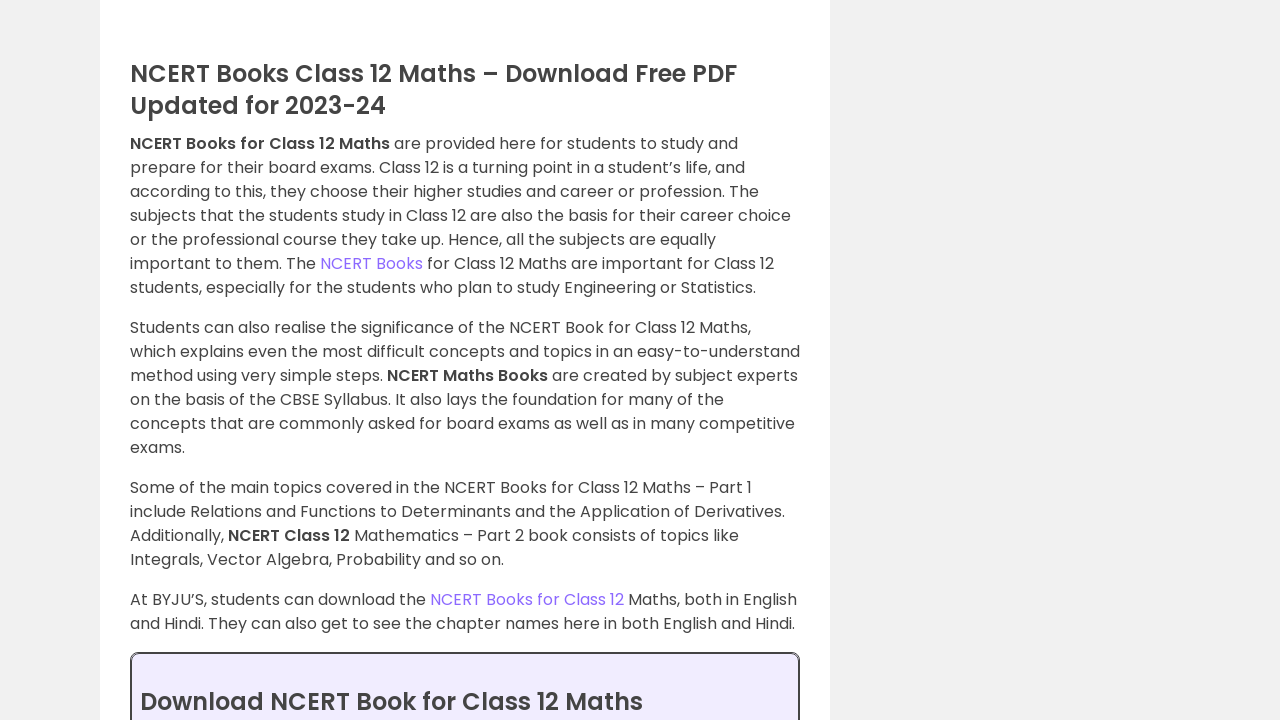